Tests React Semantic UI searchable dropdown by typing "ame" to filter and select American Samoa

Starting URL: https://react.semantic-ui.com/maximize/dropdown-example-search-selection/

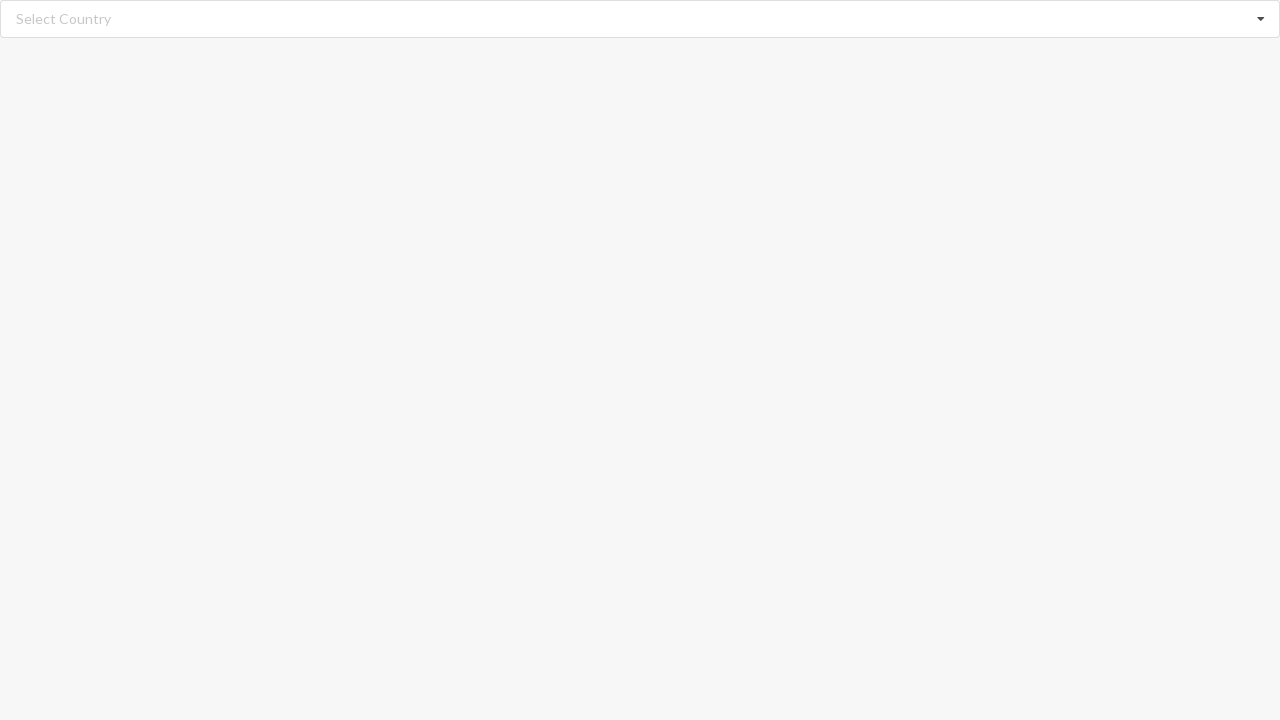

Clicked on the searchable dropdown to open it at (640, 19) on div.ui.fluid.search.selection.dropdown
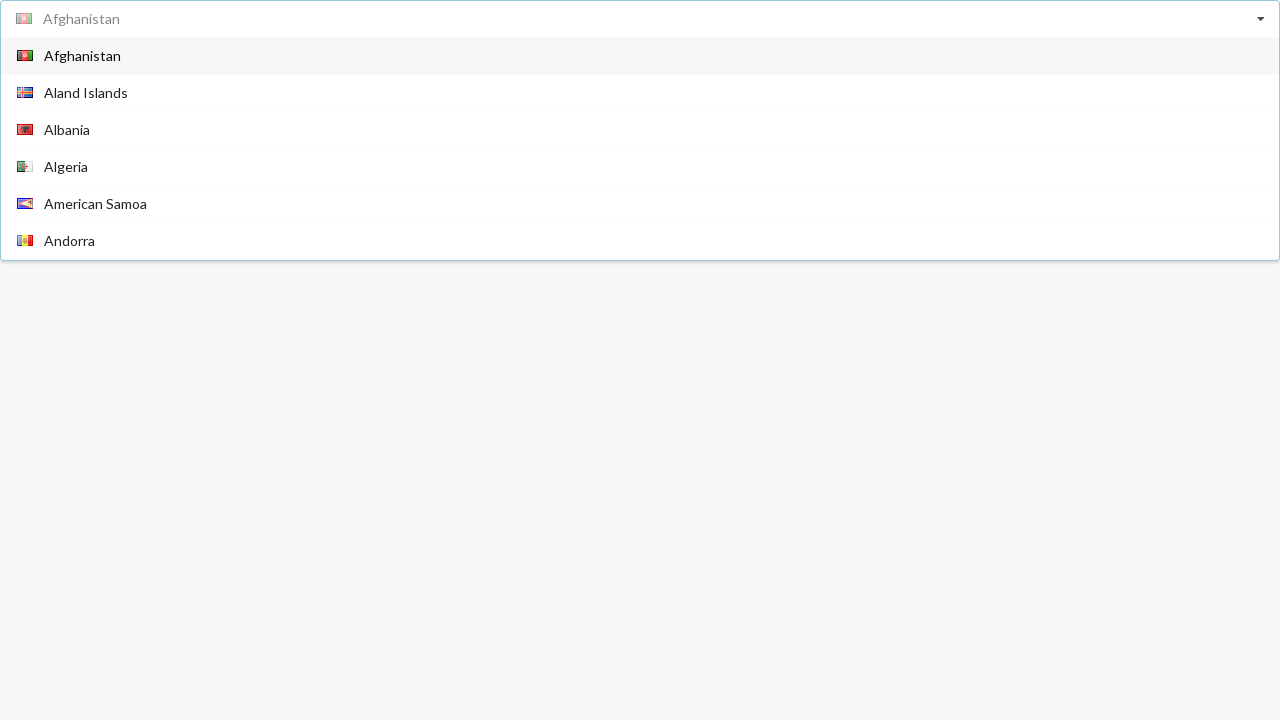

Typed 'ame' in the search field to filter dropdown options on input.search
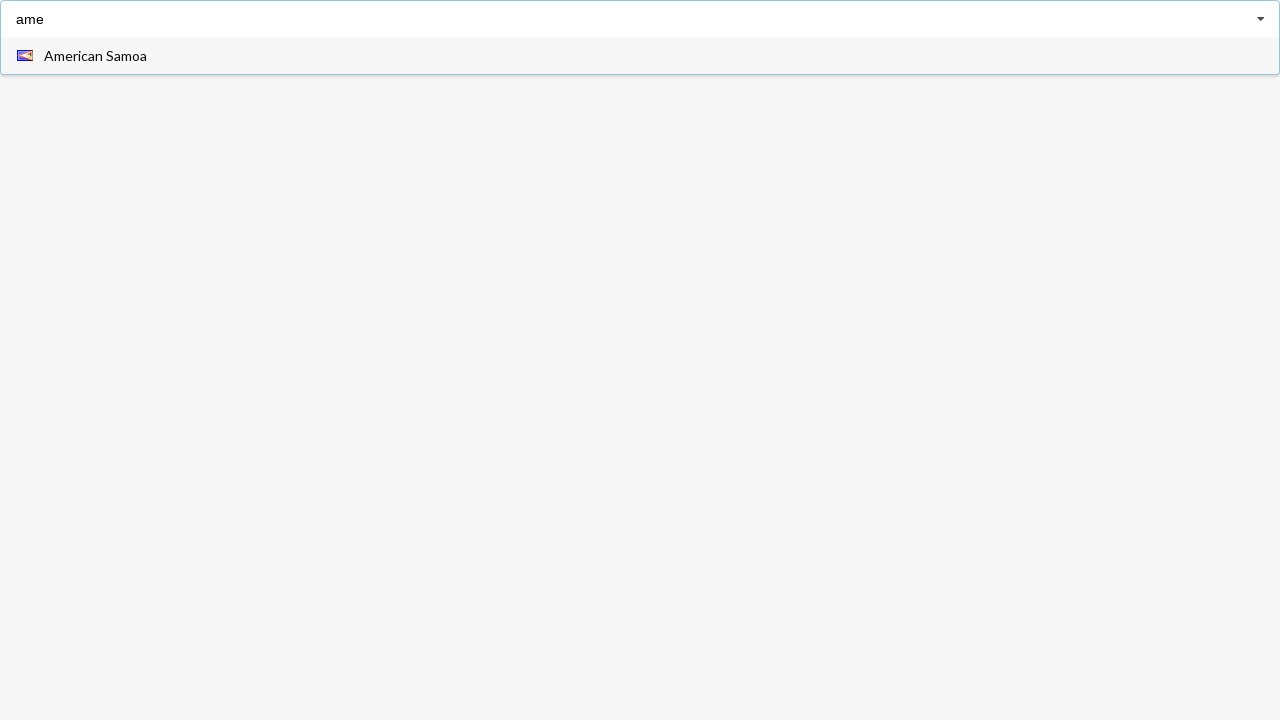

Pressed Enter to select the filtered result on input.search
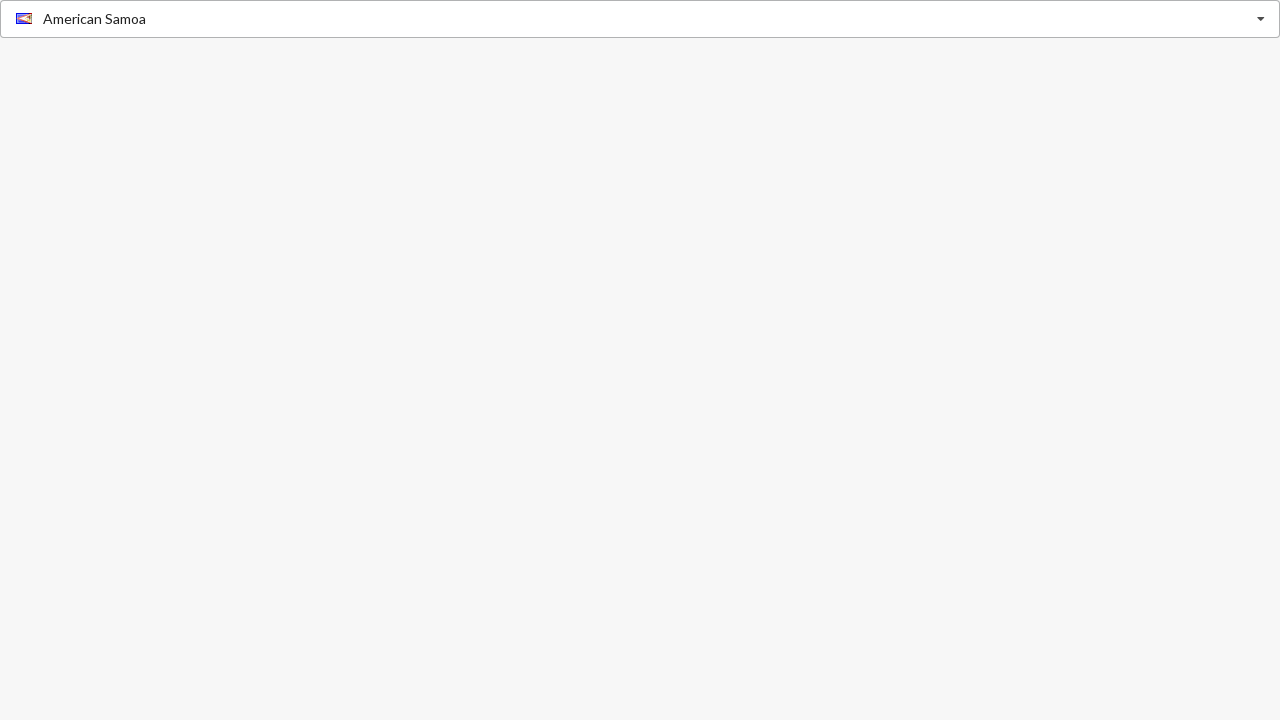

Verified that American Samoa is displayed as the selected option
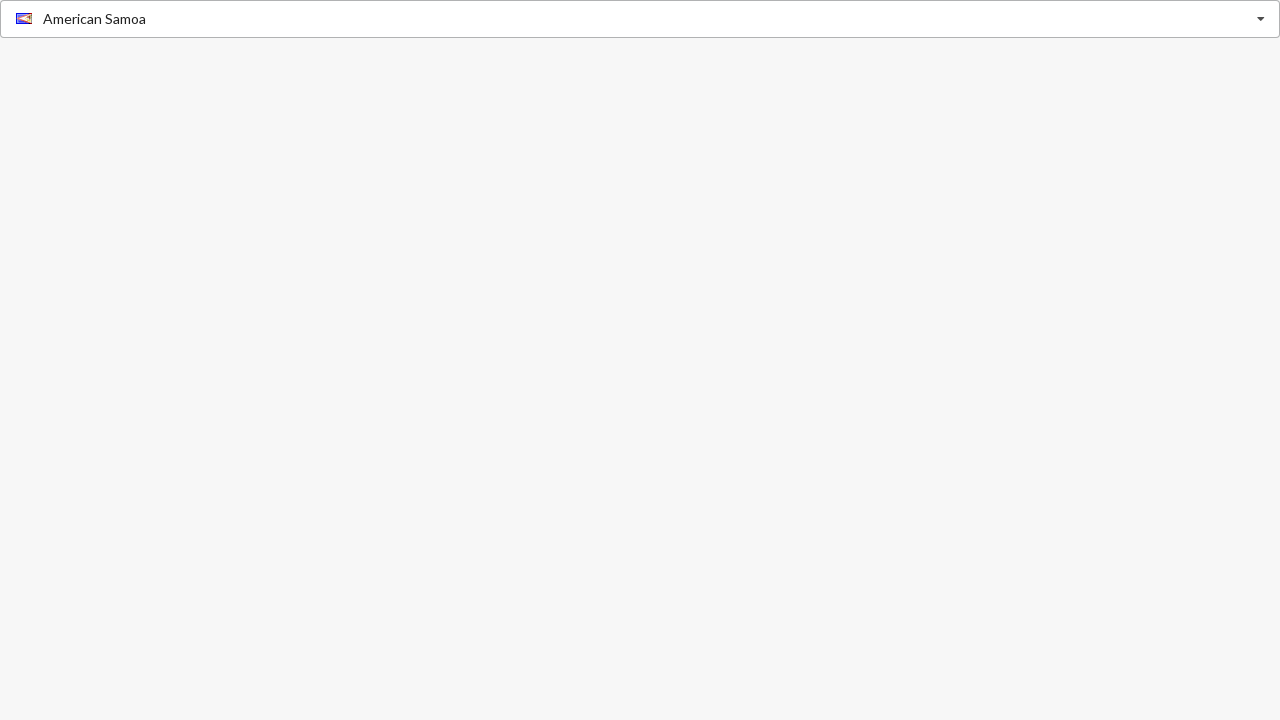

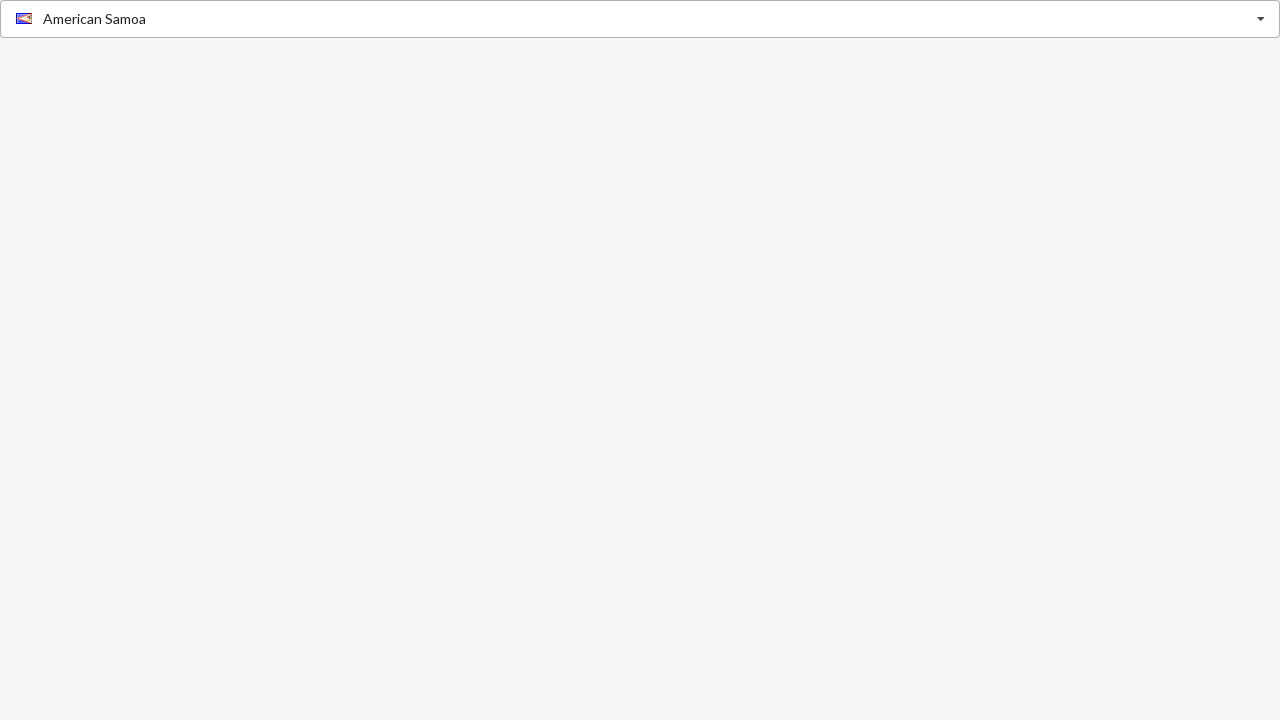